Tests that clicking the Due column header twice sorts the column values in descending order by extracting the values and verifying they are reverse sorted.

Starting URL: http://the-internet.herokuapp.com/tables

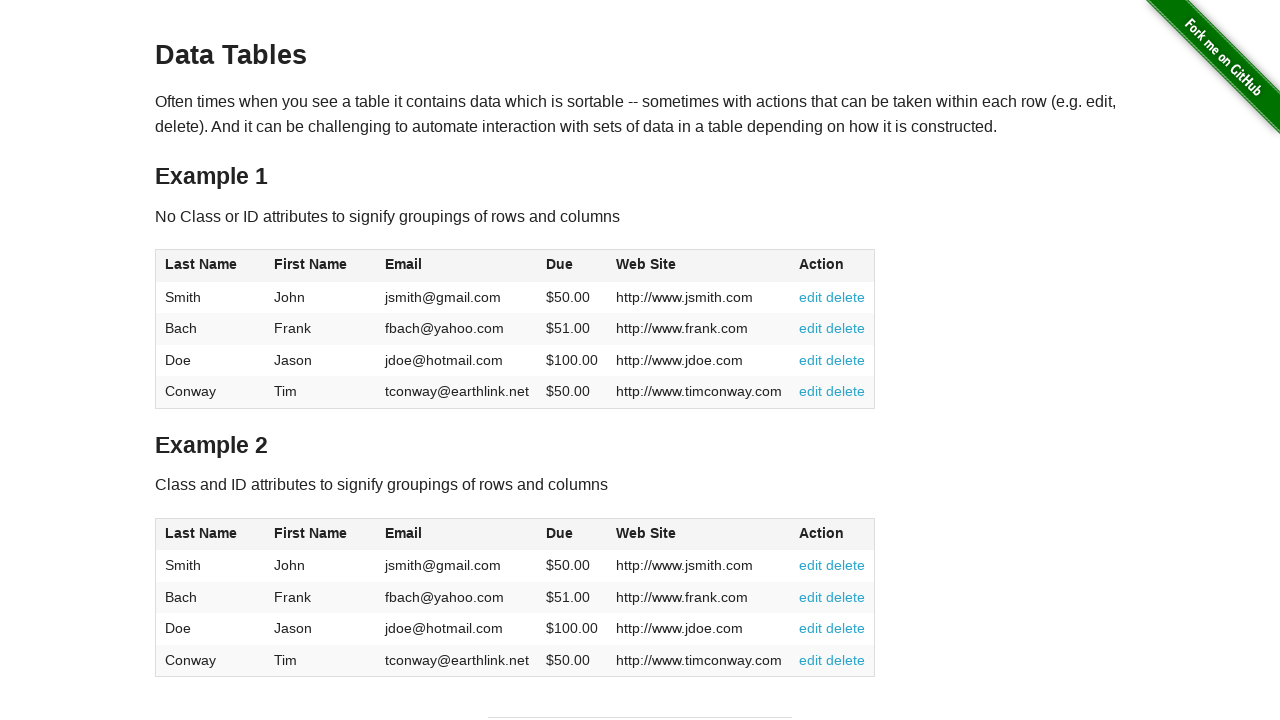

Clicked Due column header first time for ascending sort at (572, 266) on #table1 thead tr th:nth-child(4)
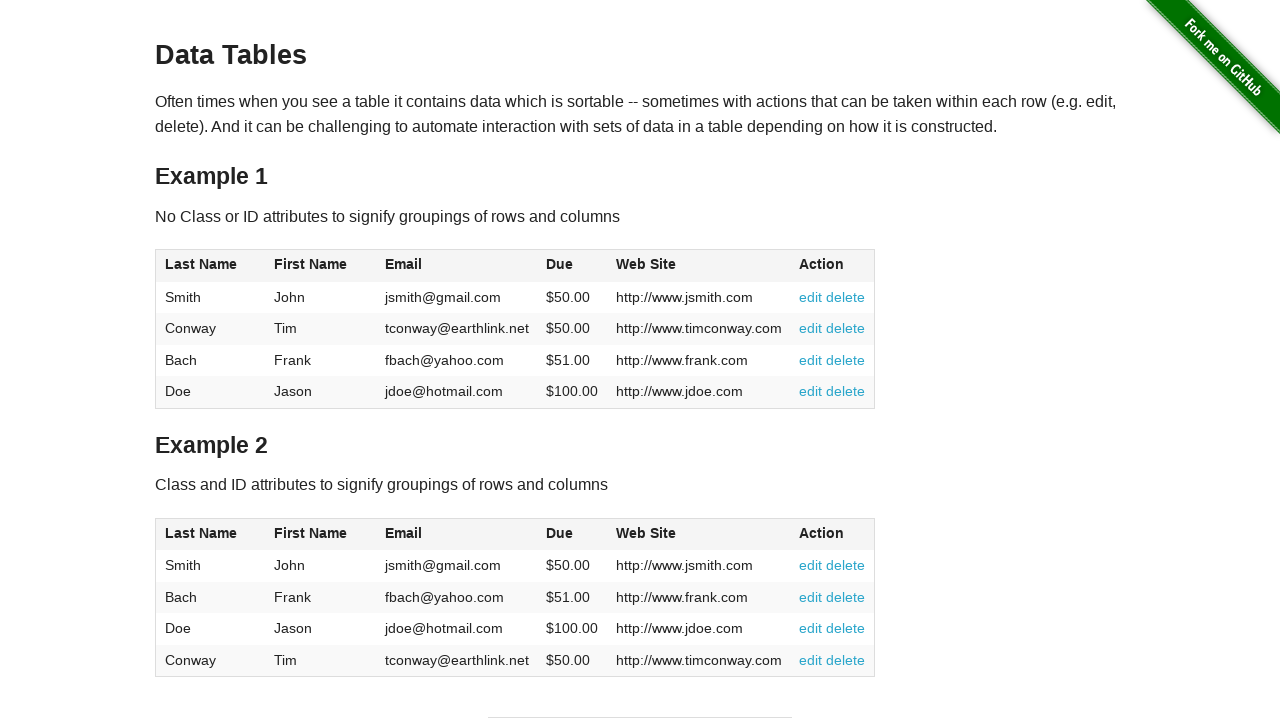

Clicked Due column header second time for descending sort at (572, 266) on #table1 thead tr th:nth-child(4)
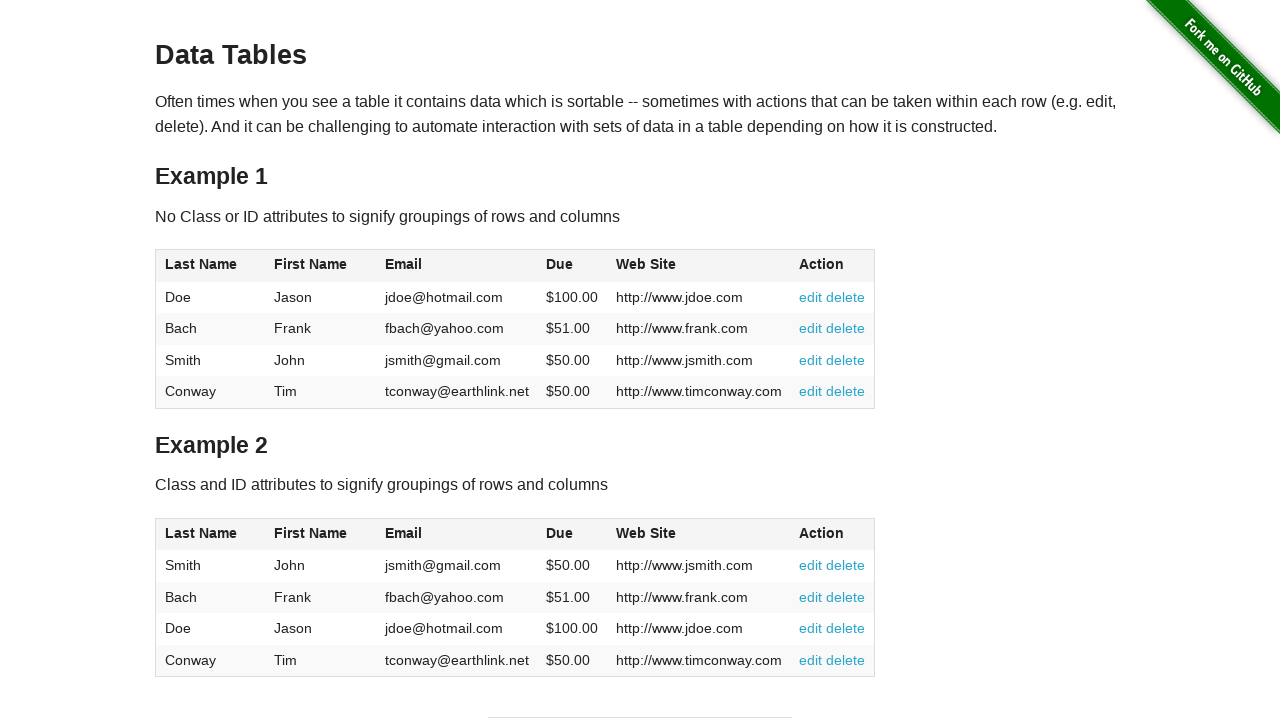

Table loaded and Due column cells are ready
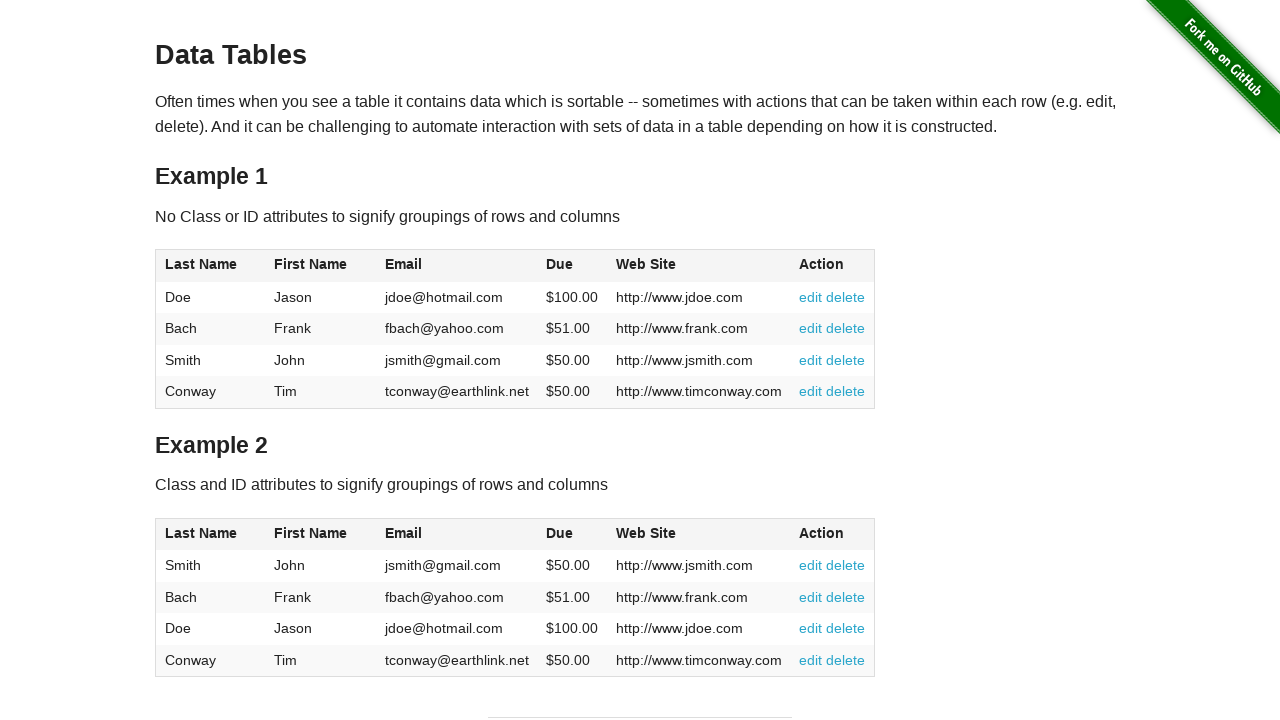

Retrieved all Due column cell values
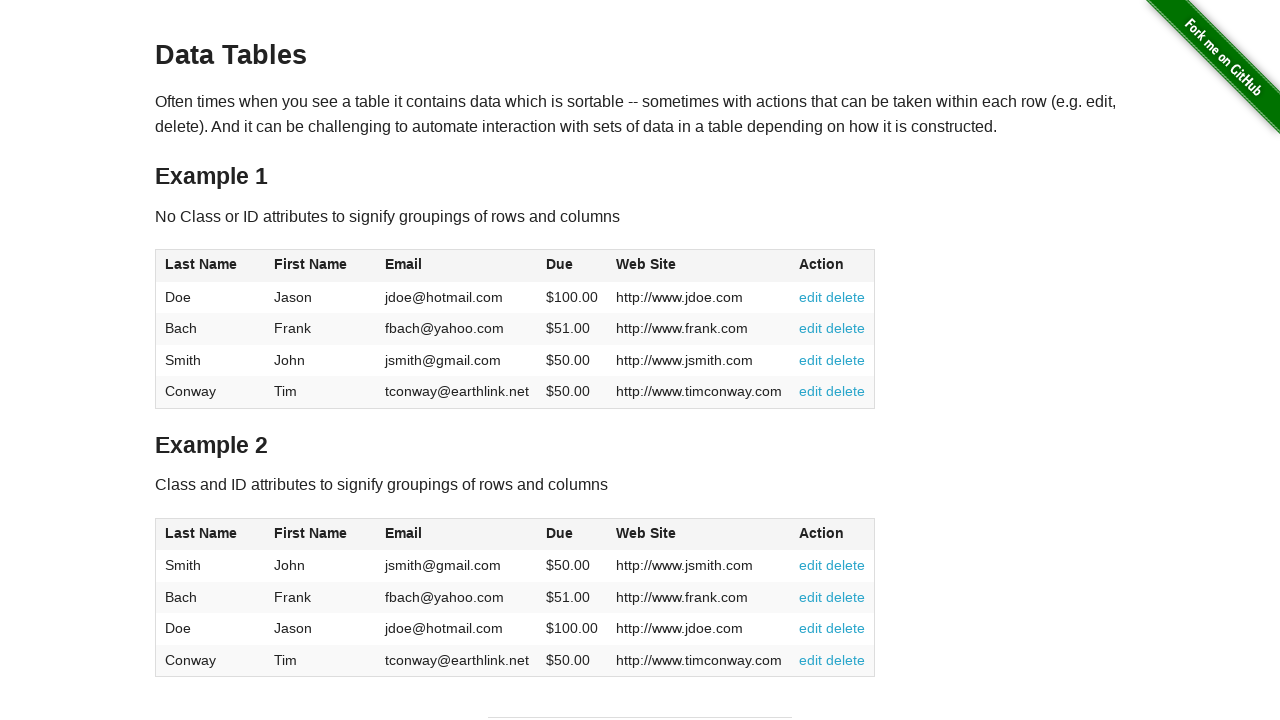

Extracted and converted Due values to floats
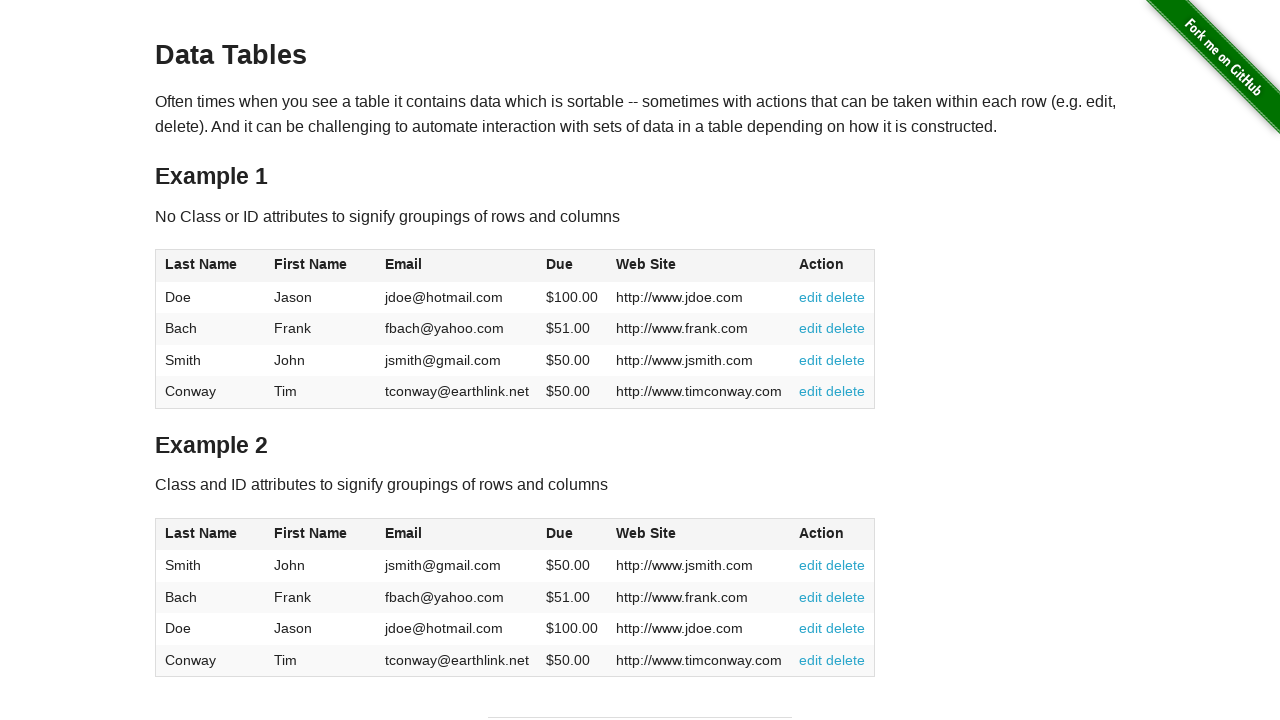

Verified Due column values are sorted in descending order
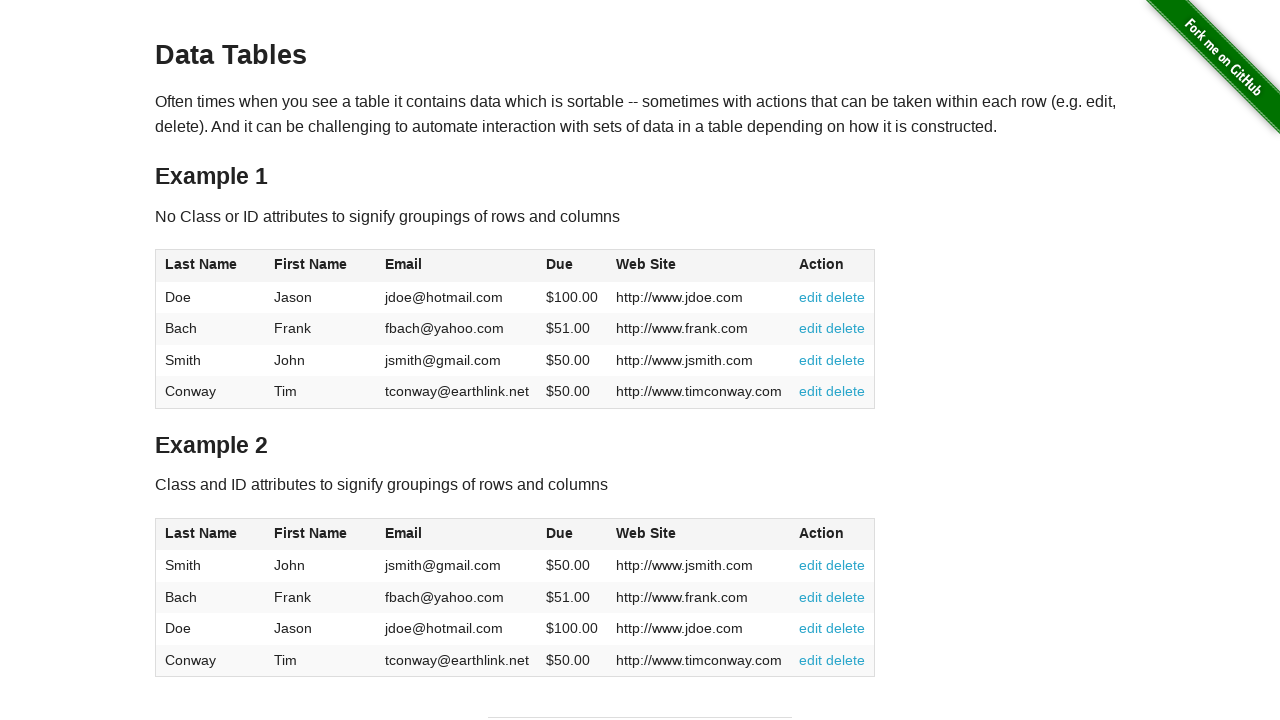

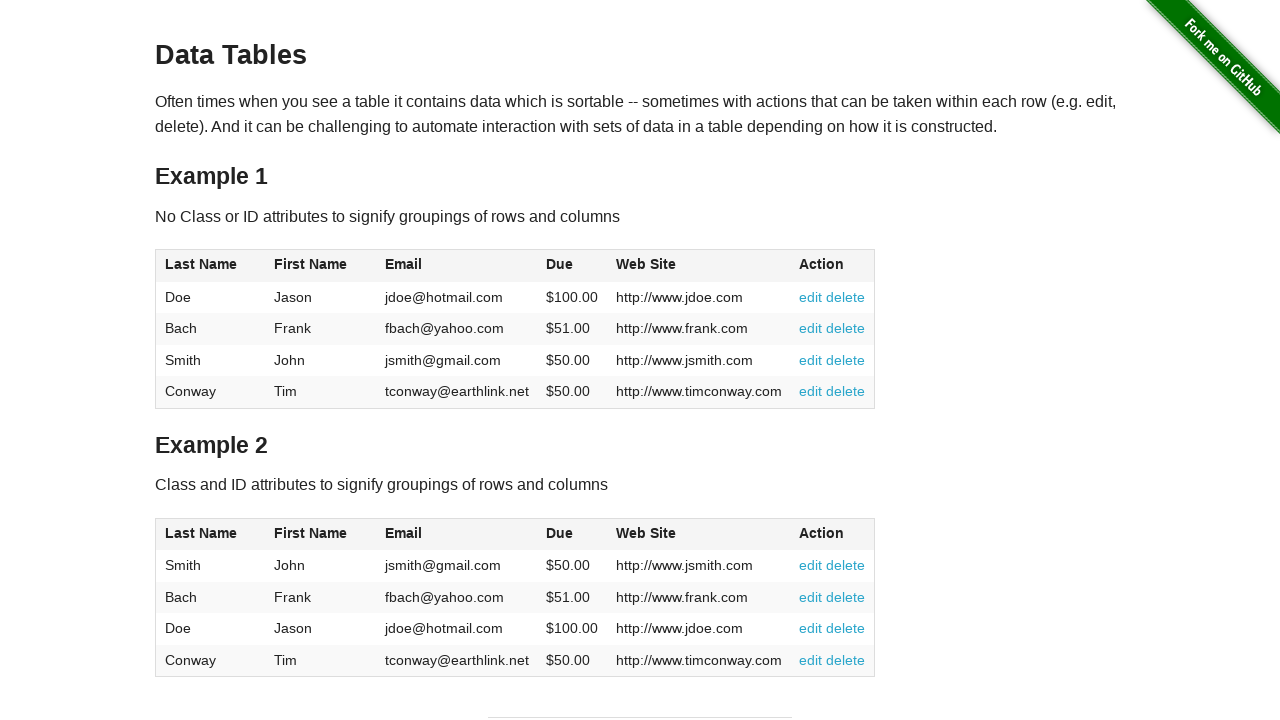